Tests dynamic element visibility by waiting for a button to appear after 5 seconds and verifying it is visible

Starting URL: https://demoqa.com/dynamic-properties

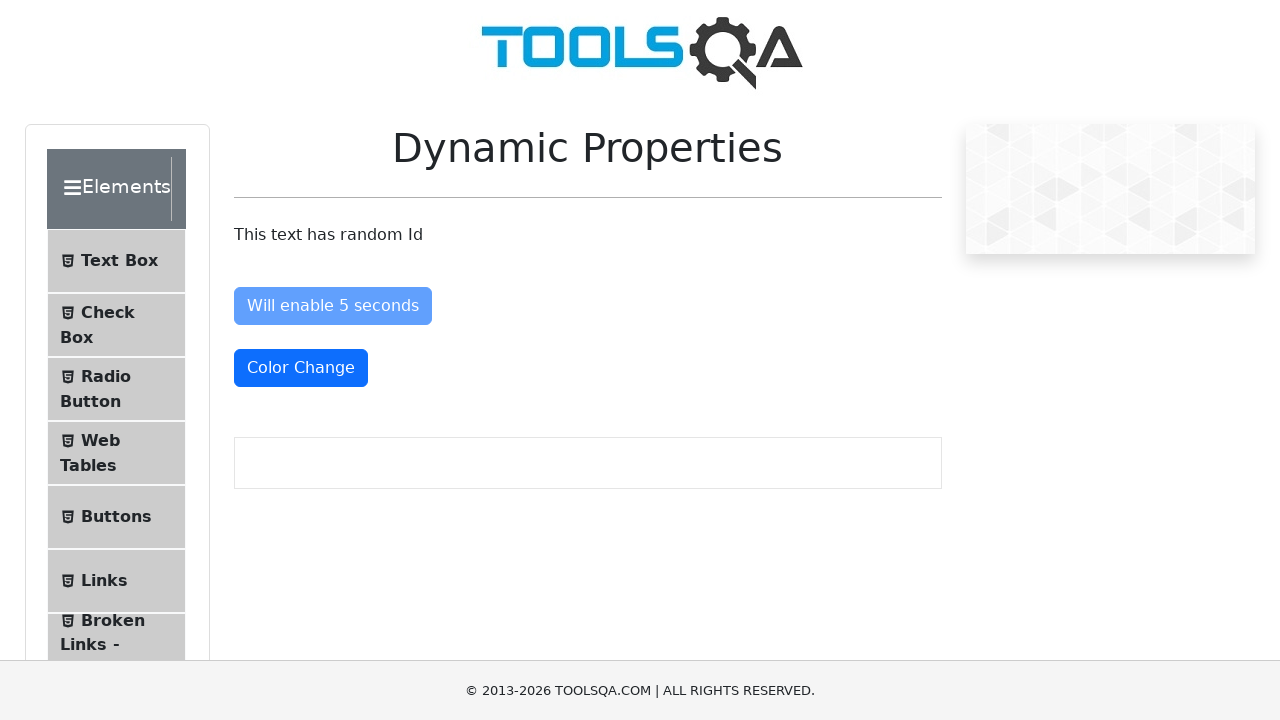

Waited for 'Visible After 5 seconds' button to appear and become visible
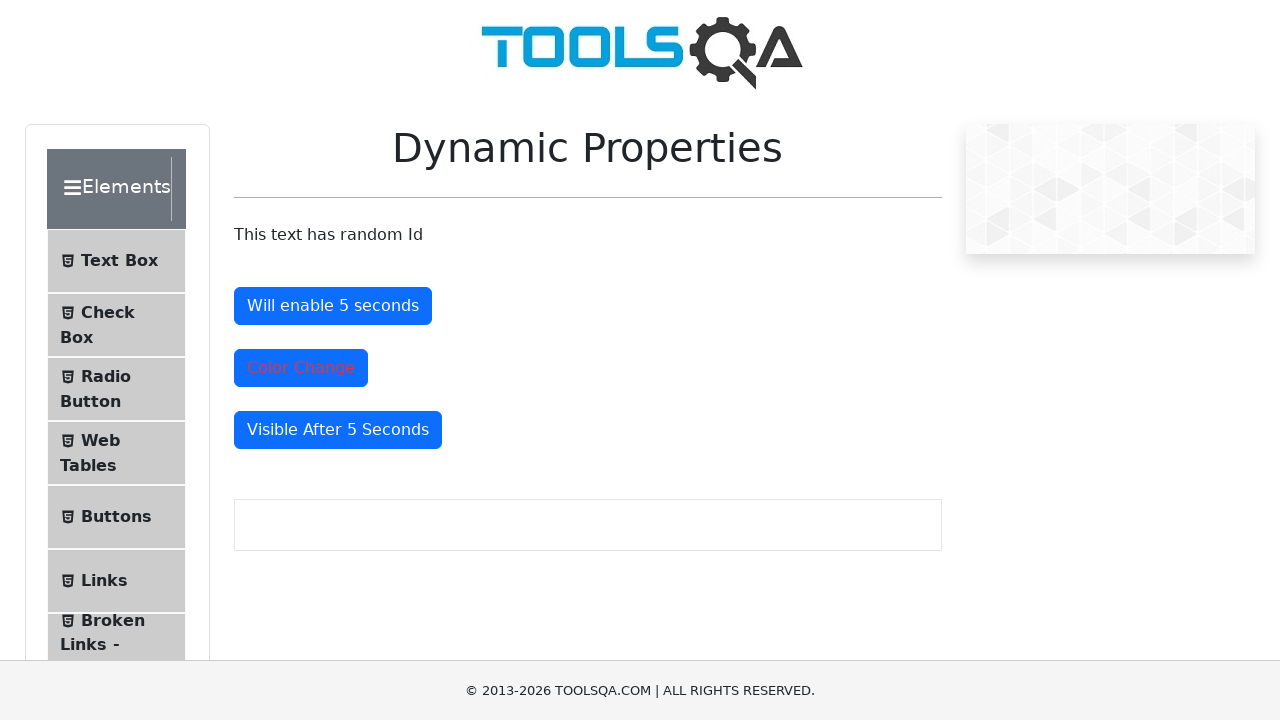

Located the dynamic button element
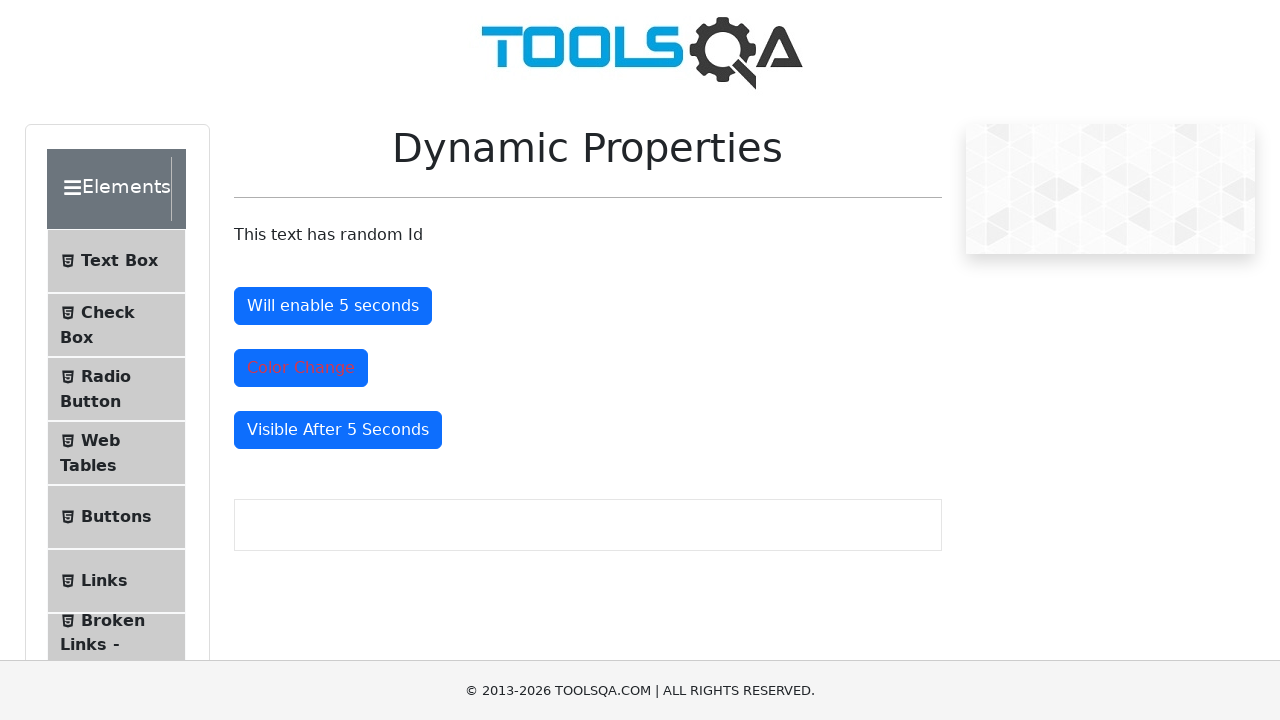

Verified that the button is visible
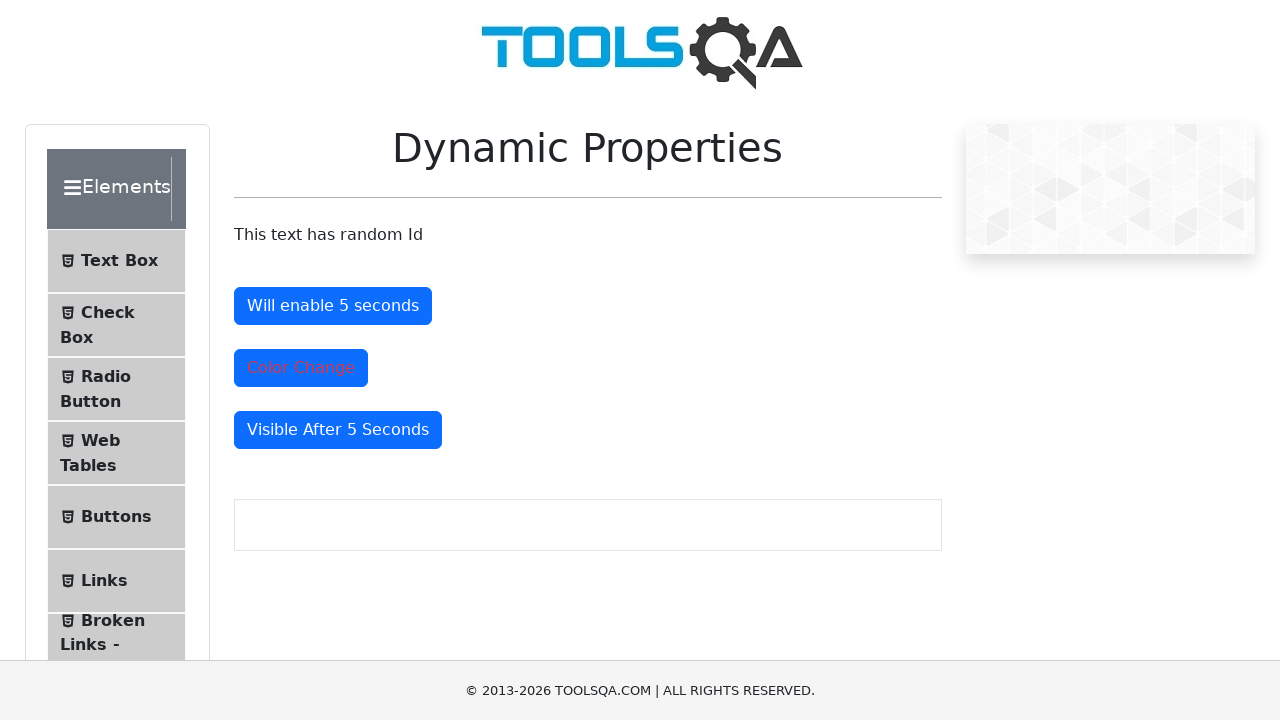

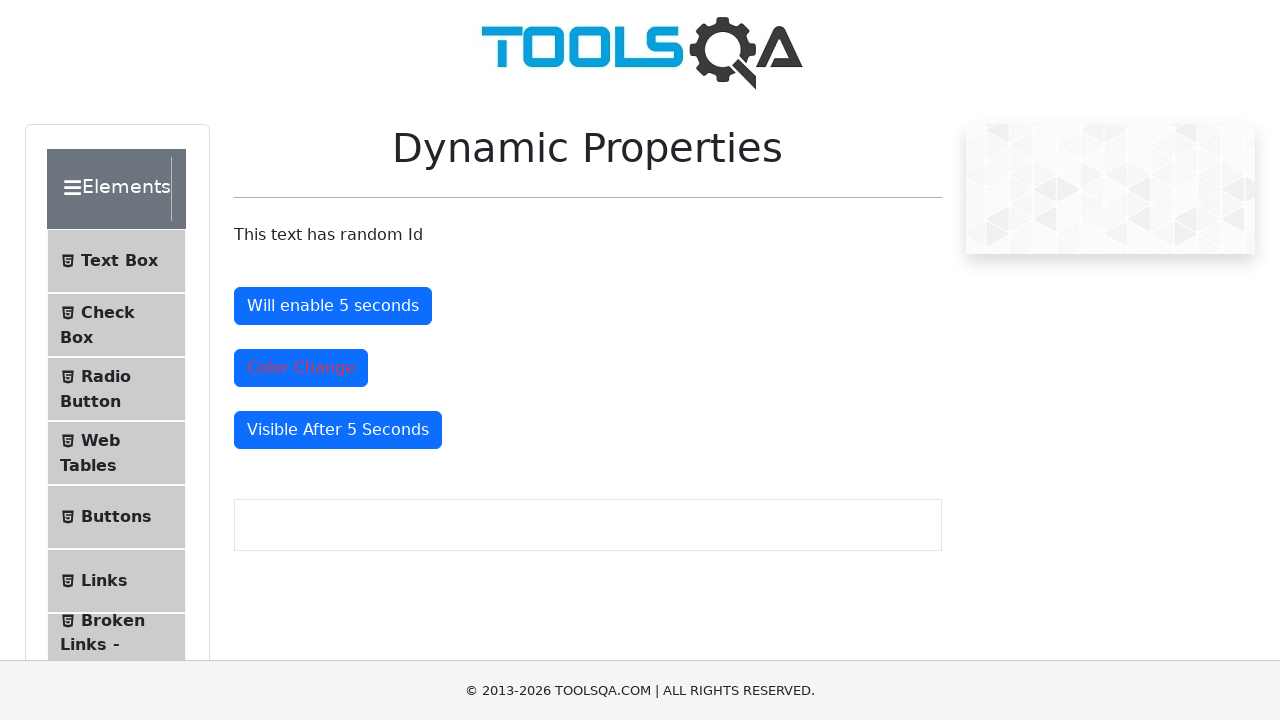